Tests context menu functionality by right-clicking on a designated element to open a context menu, then right-clicking on the Delete option within that menu.

Starting URL: https://swisnl.github.io/jQuery-contextMenu/demo.html

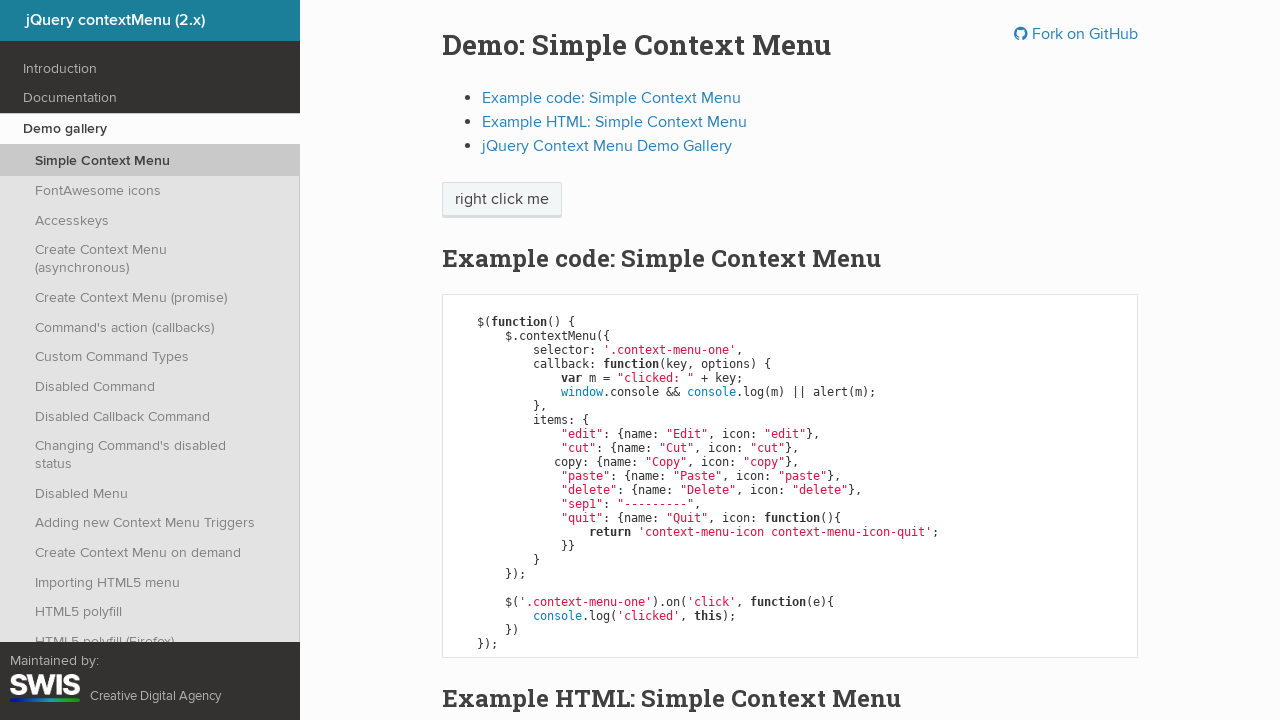

Right-clicked on 'right click me' element to open context menu at (502, 200) on //span[text()='right click me']
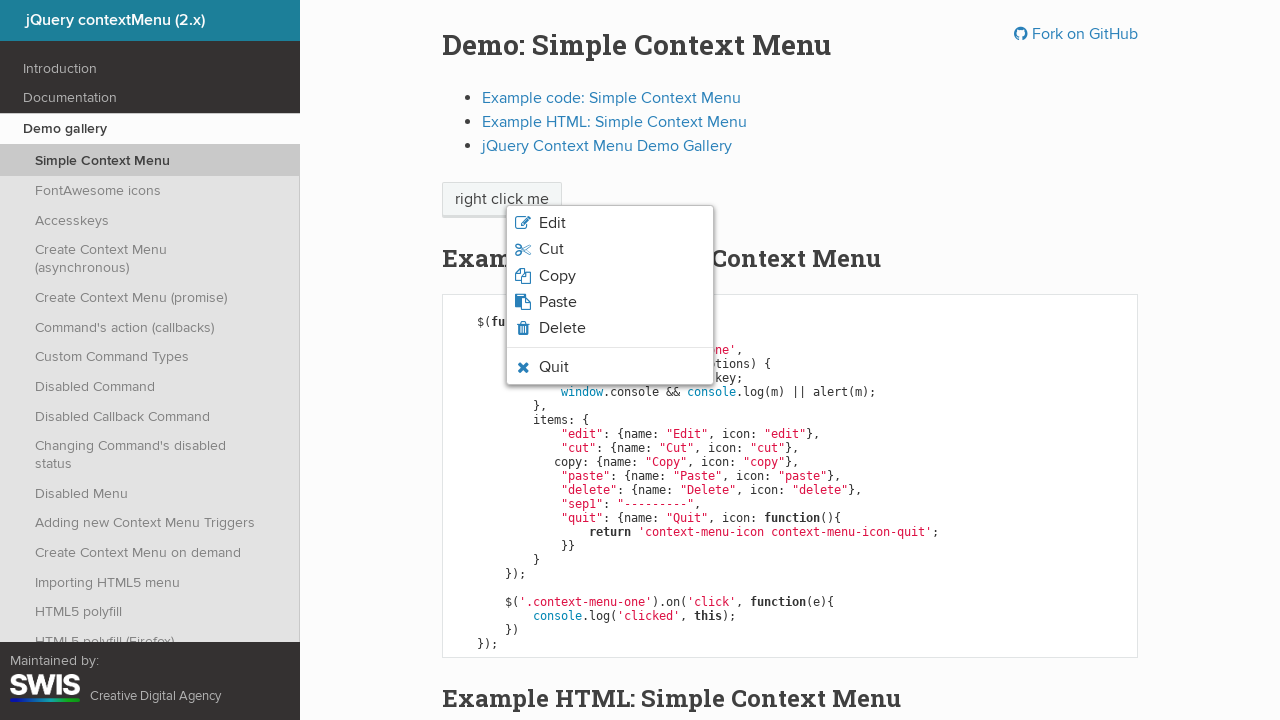

Right-clicked on Delete option in the context menu at (562, 328) on //span[text()='Delete']
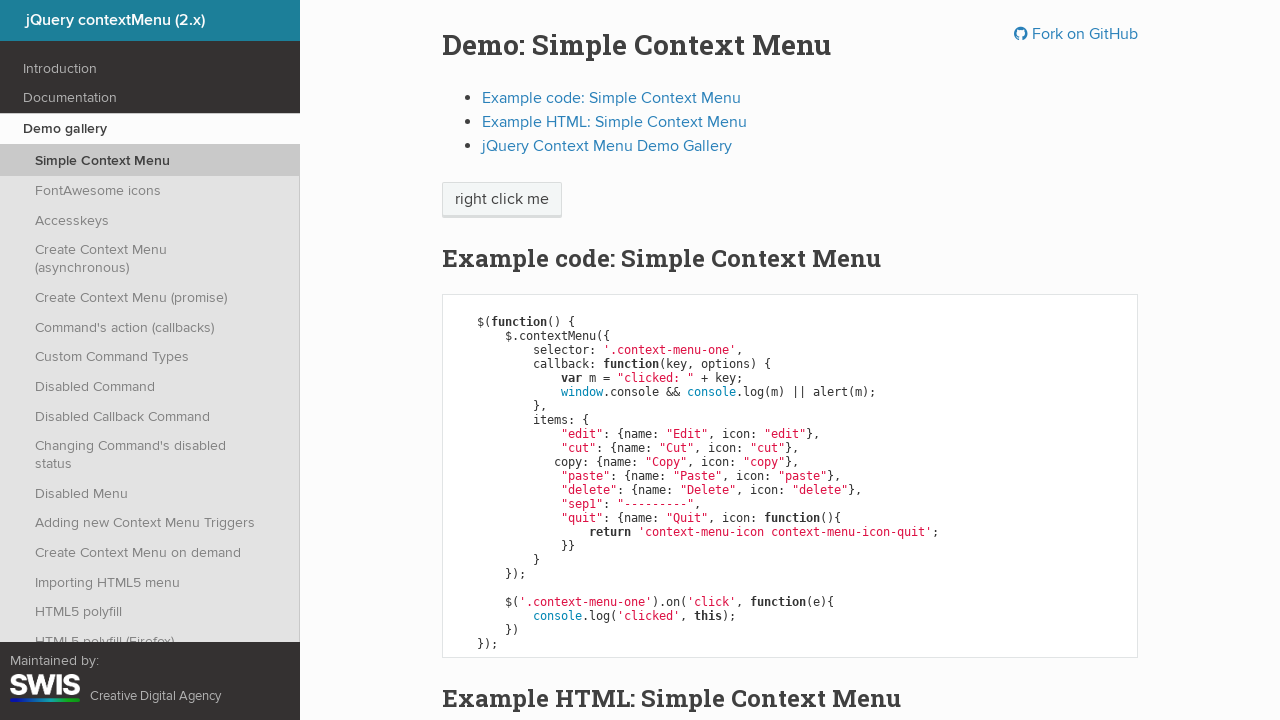

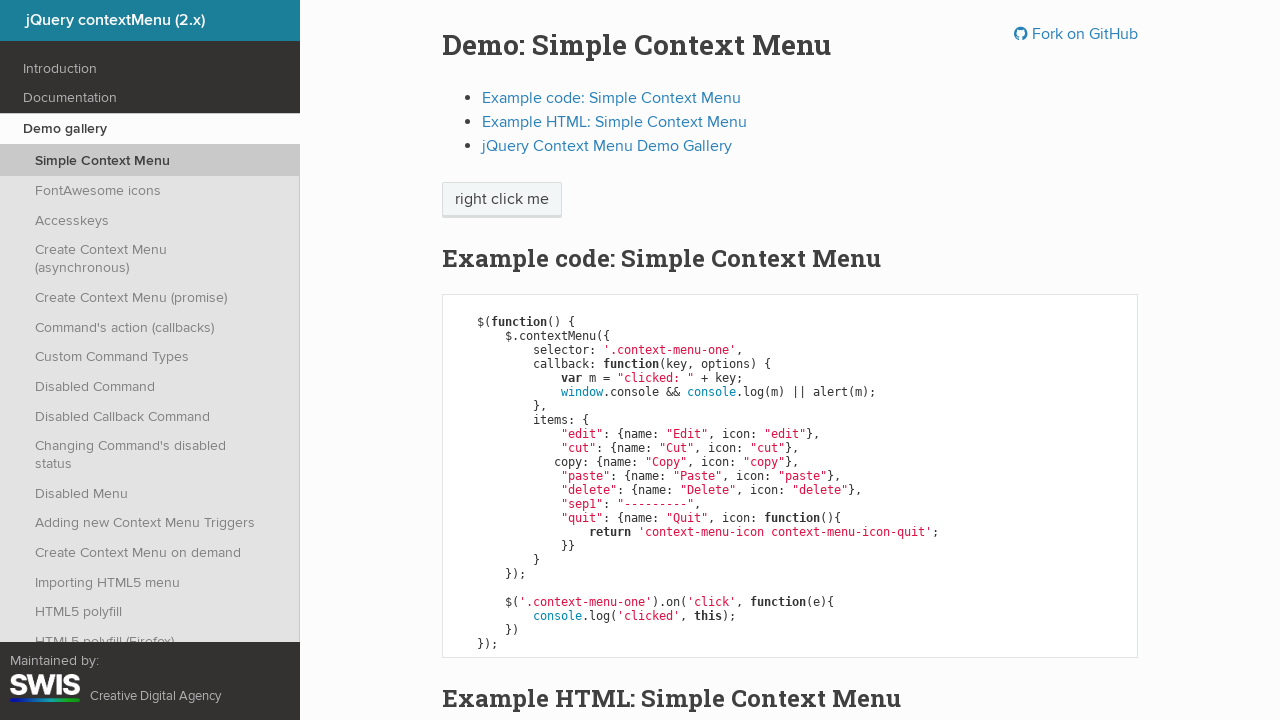